Navigates to the Form Authentication page and verifies that the login page header displays correctly

Starting URL: https://the-internet.herokuapp.com

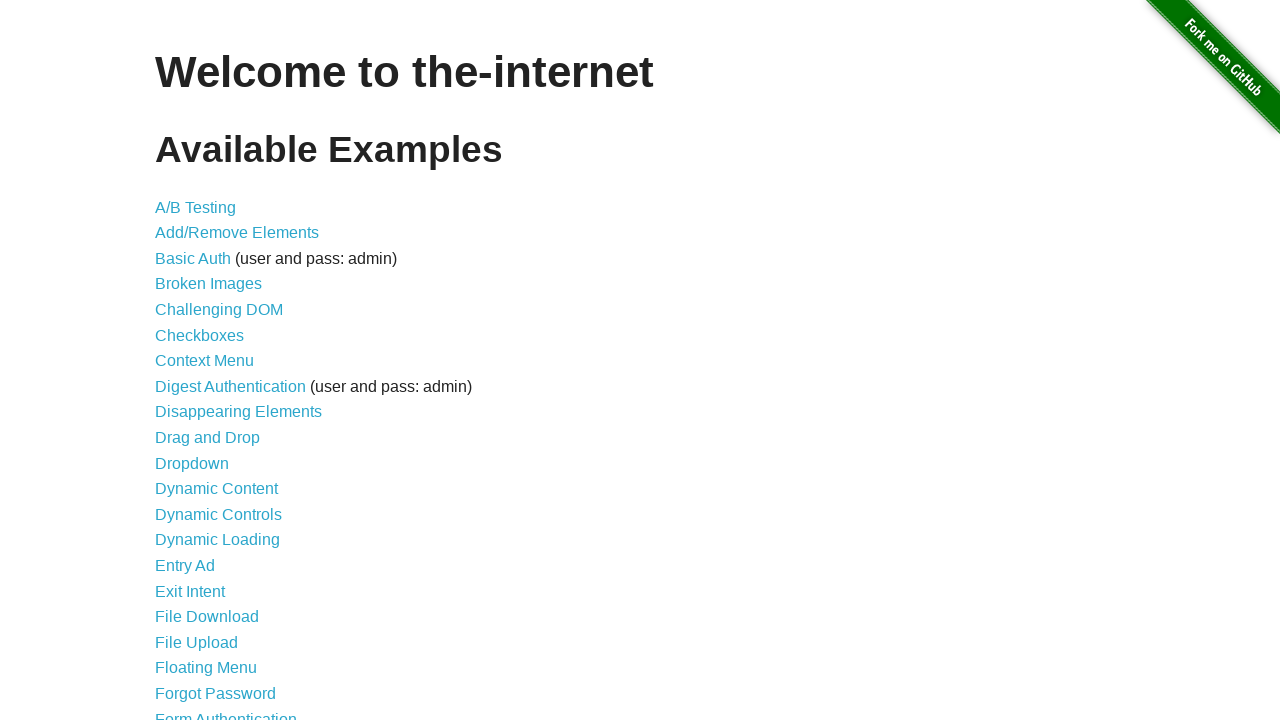

Clicked on Form Authentication link at (226, 712) on text=Form Authentication
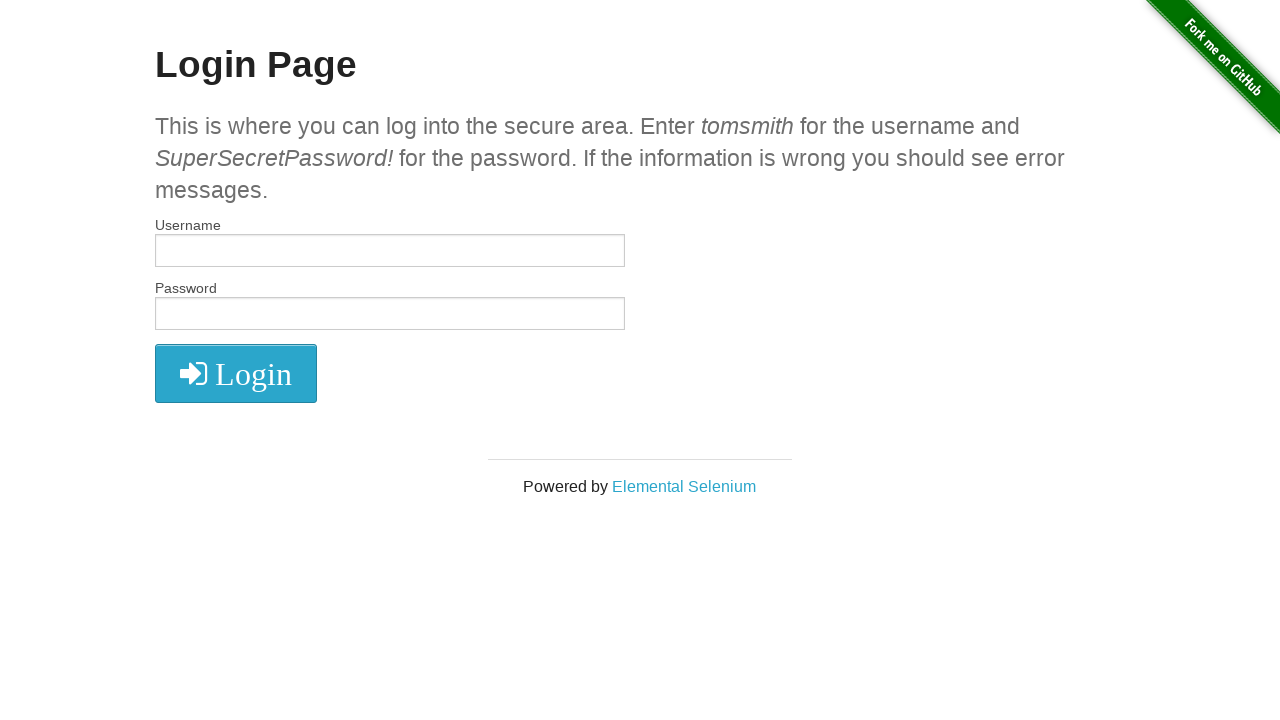

Login page loaded - h2 header element appeared
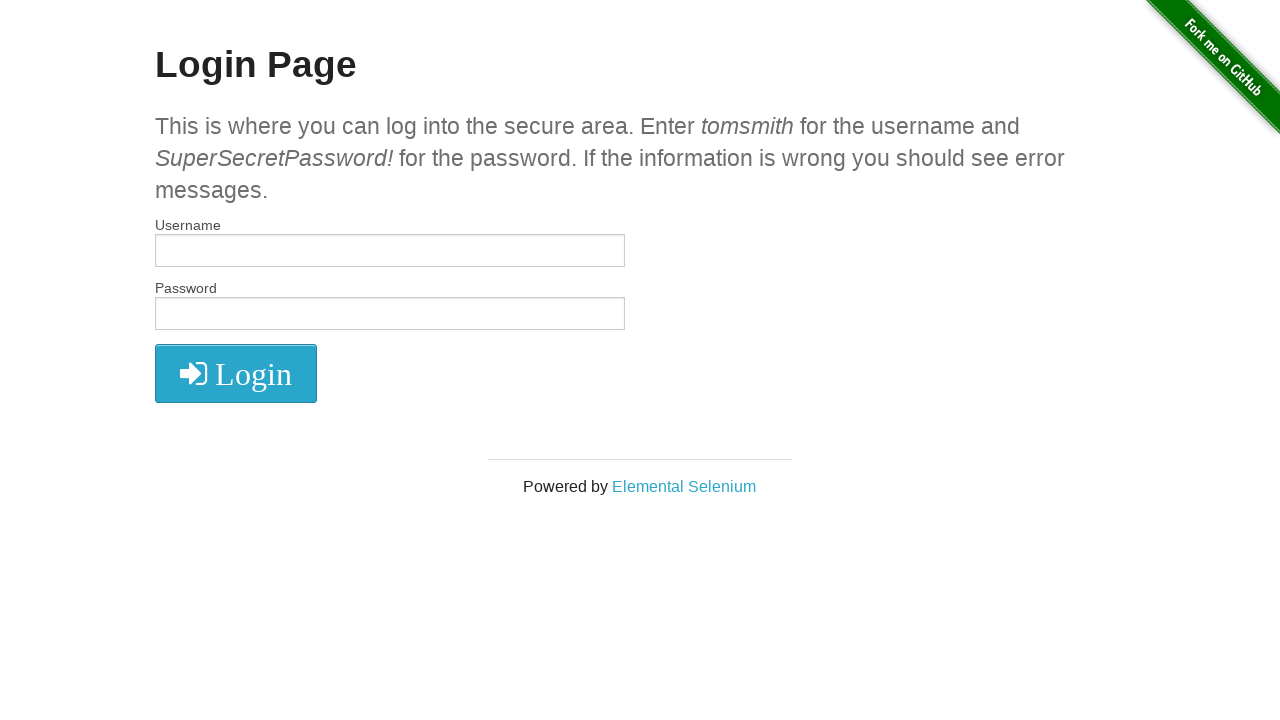

Located h2 header element
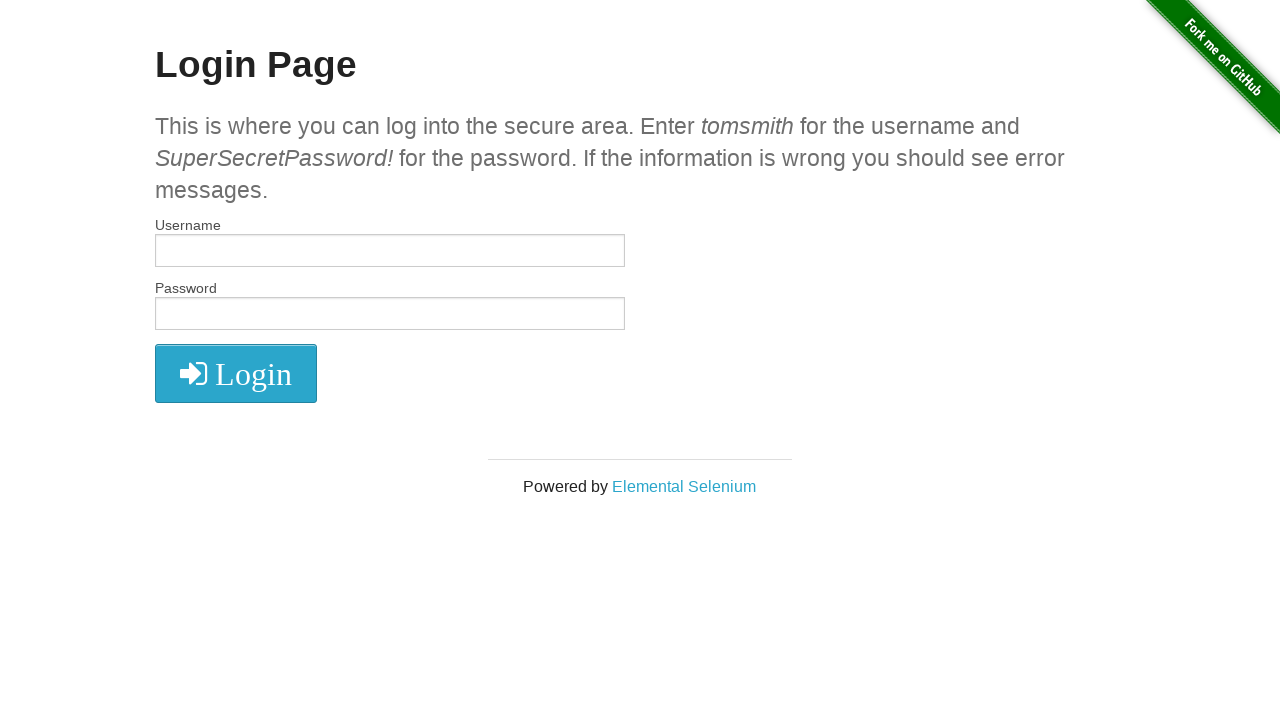

Verified h2 header displays 'Login Page' correctly
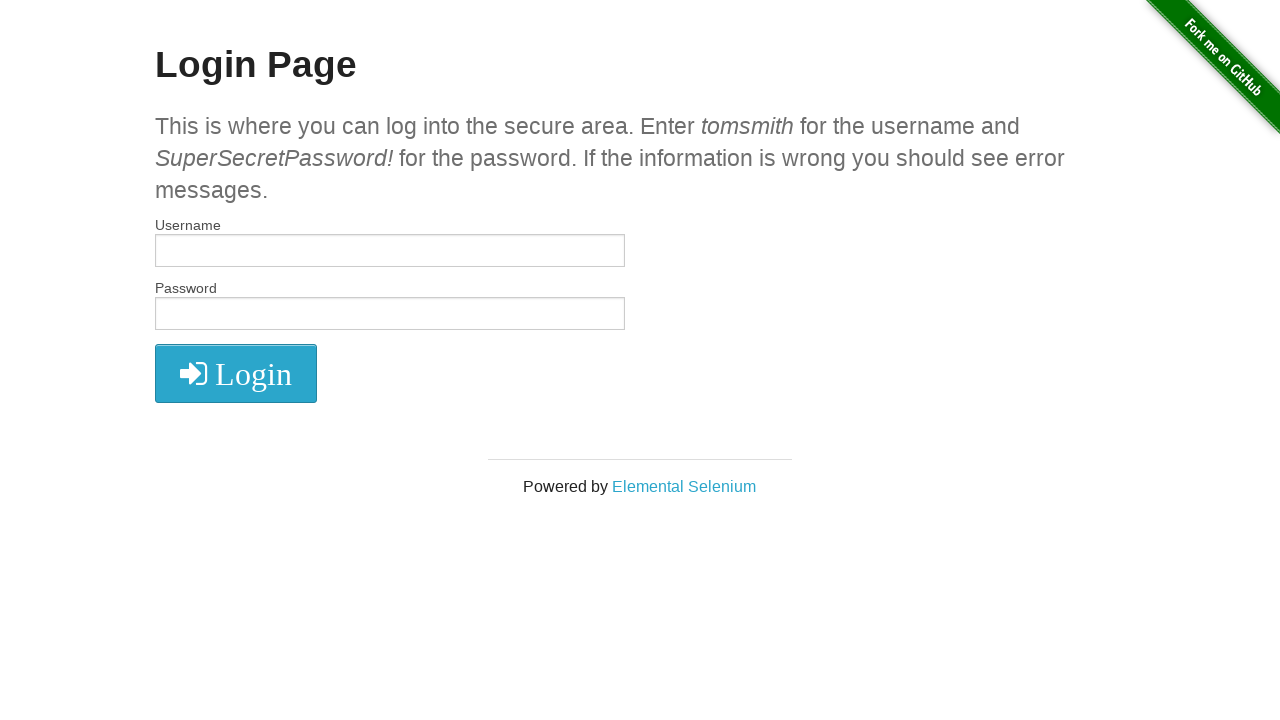

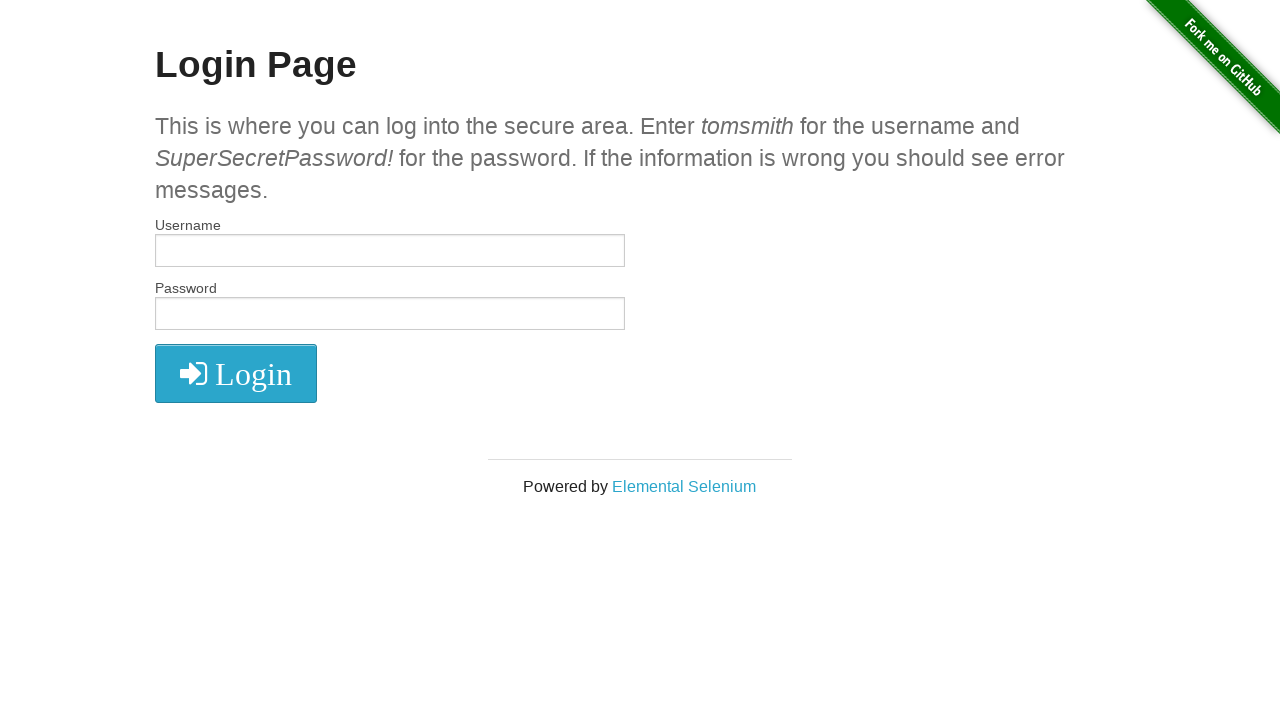